Tests the jQuery UI resizable widget by switching to the demo iframe, locating the resizable handle element, and performing a click-and-drag action to resize it by 100 pixels in both x and y directions.

Starting URL: https://jqueryui.com/resizable

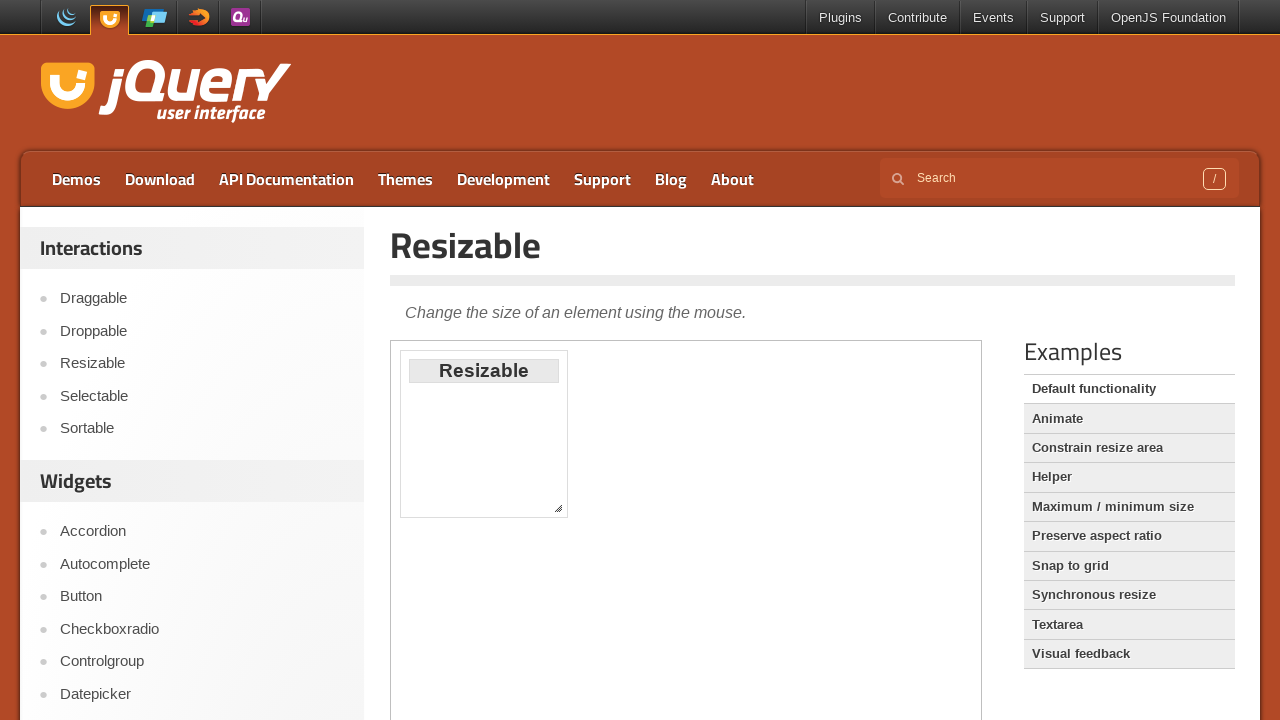

Set viewport size to 1920x1080
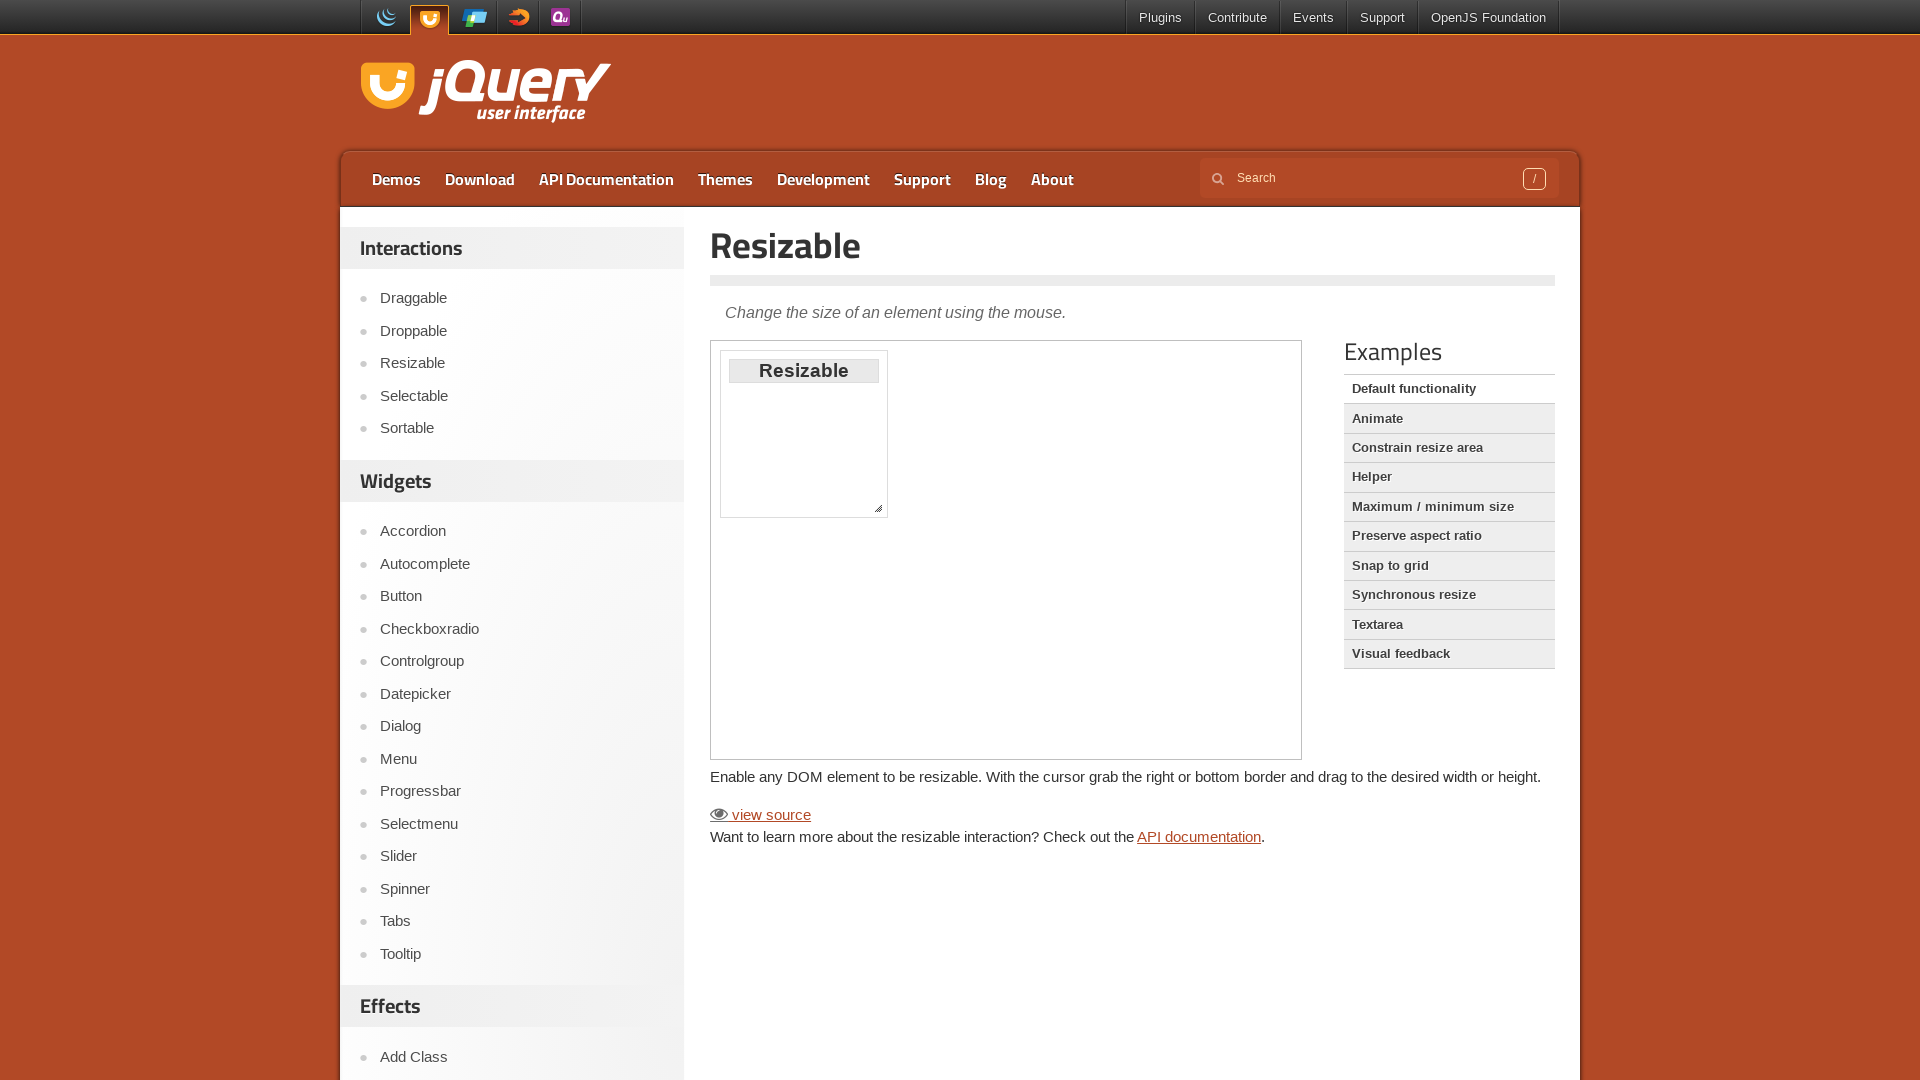

Located demo iframe
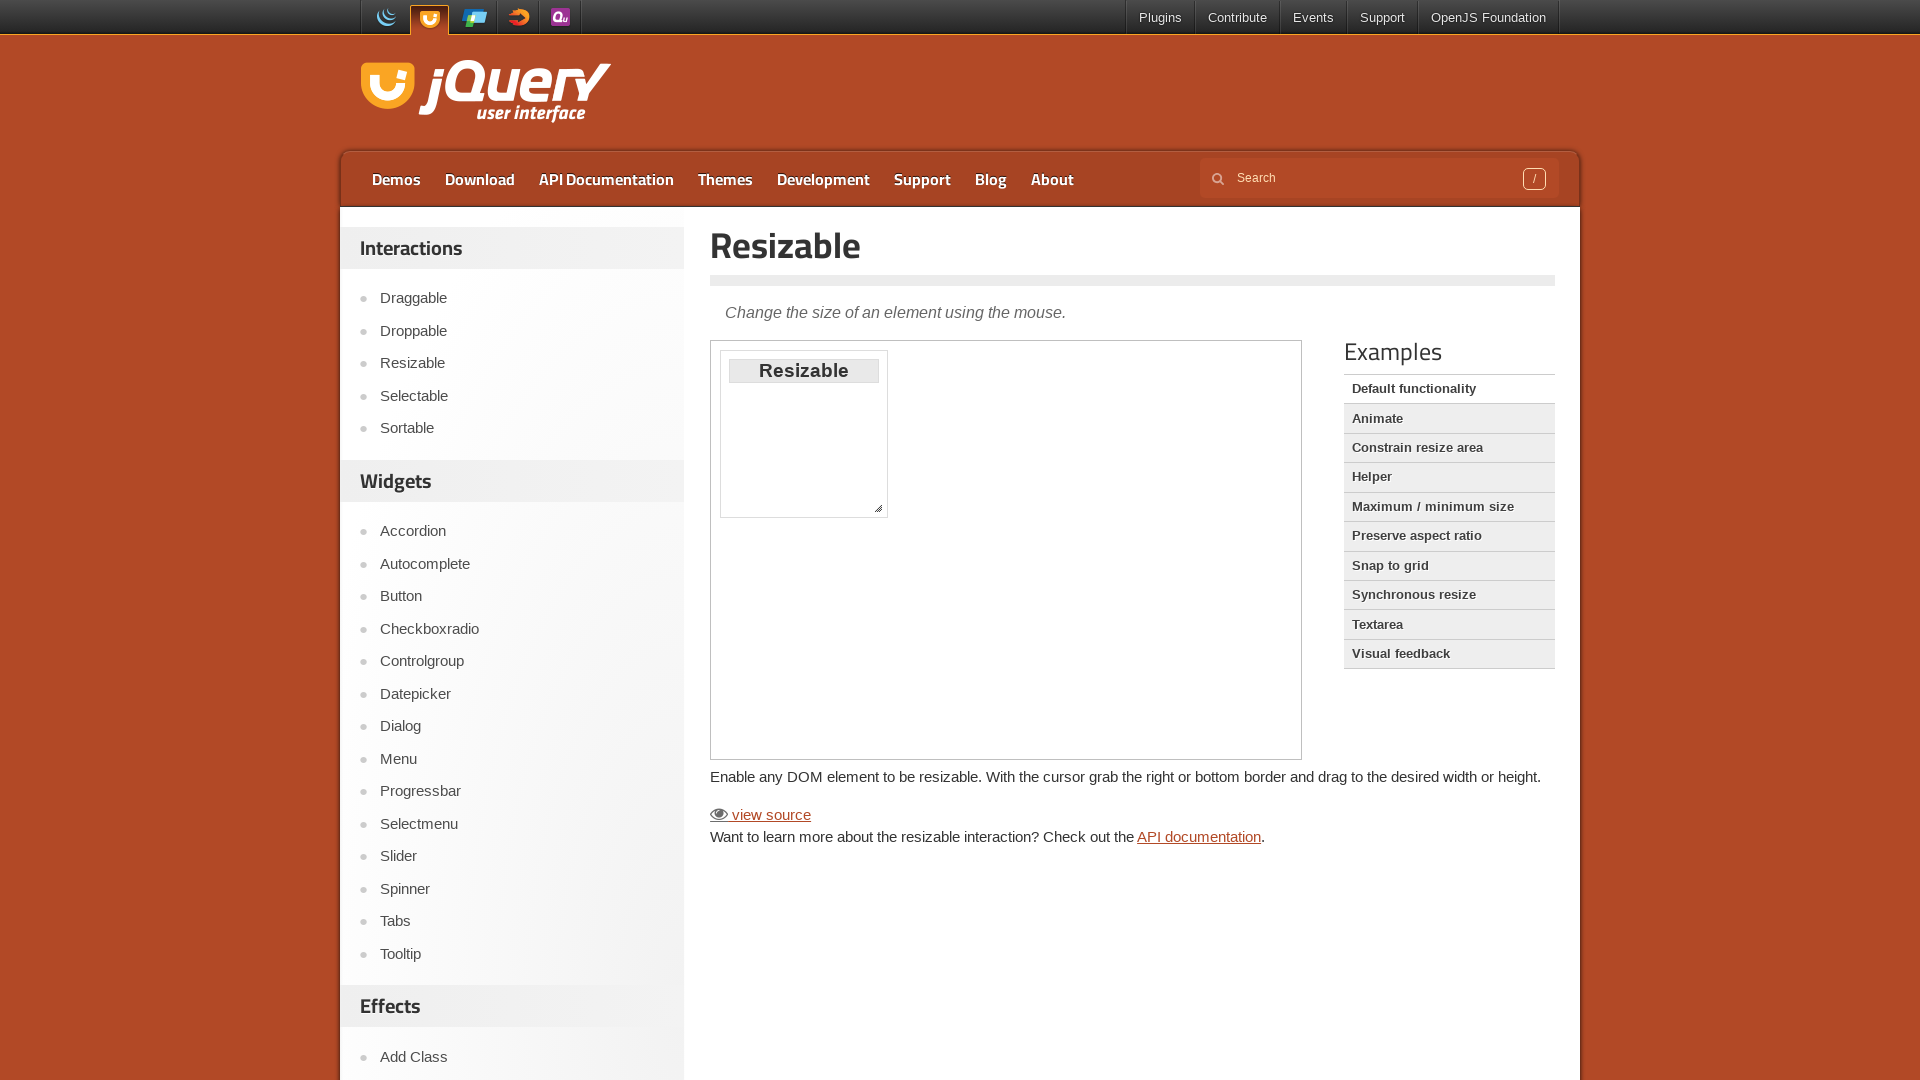

Located resizable handle element (.ui-resizable-se)
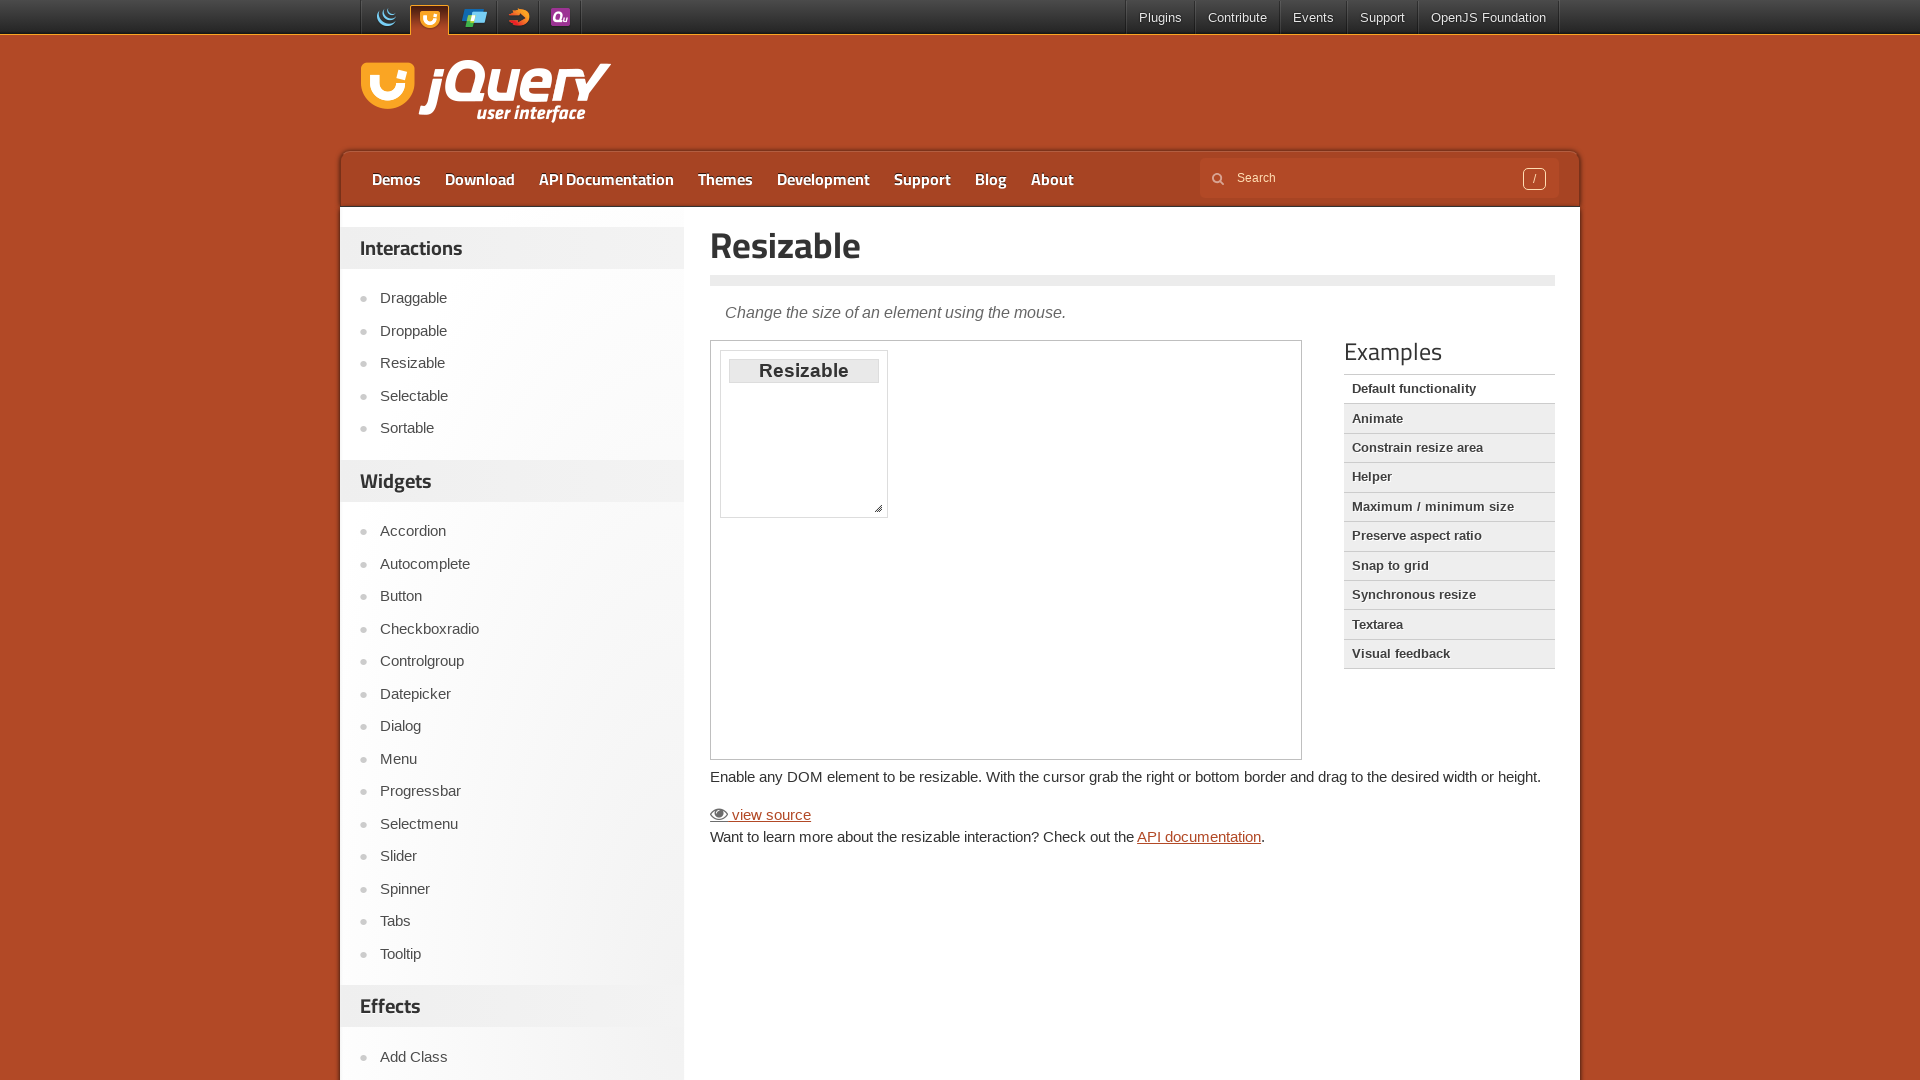

Retrieved bounding box of resize handle
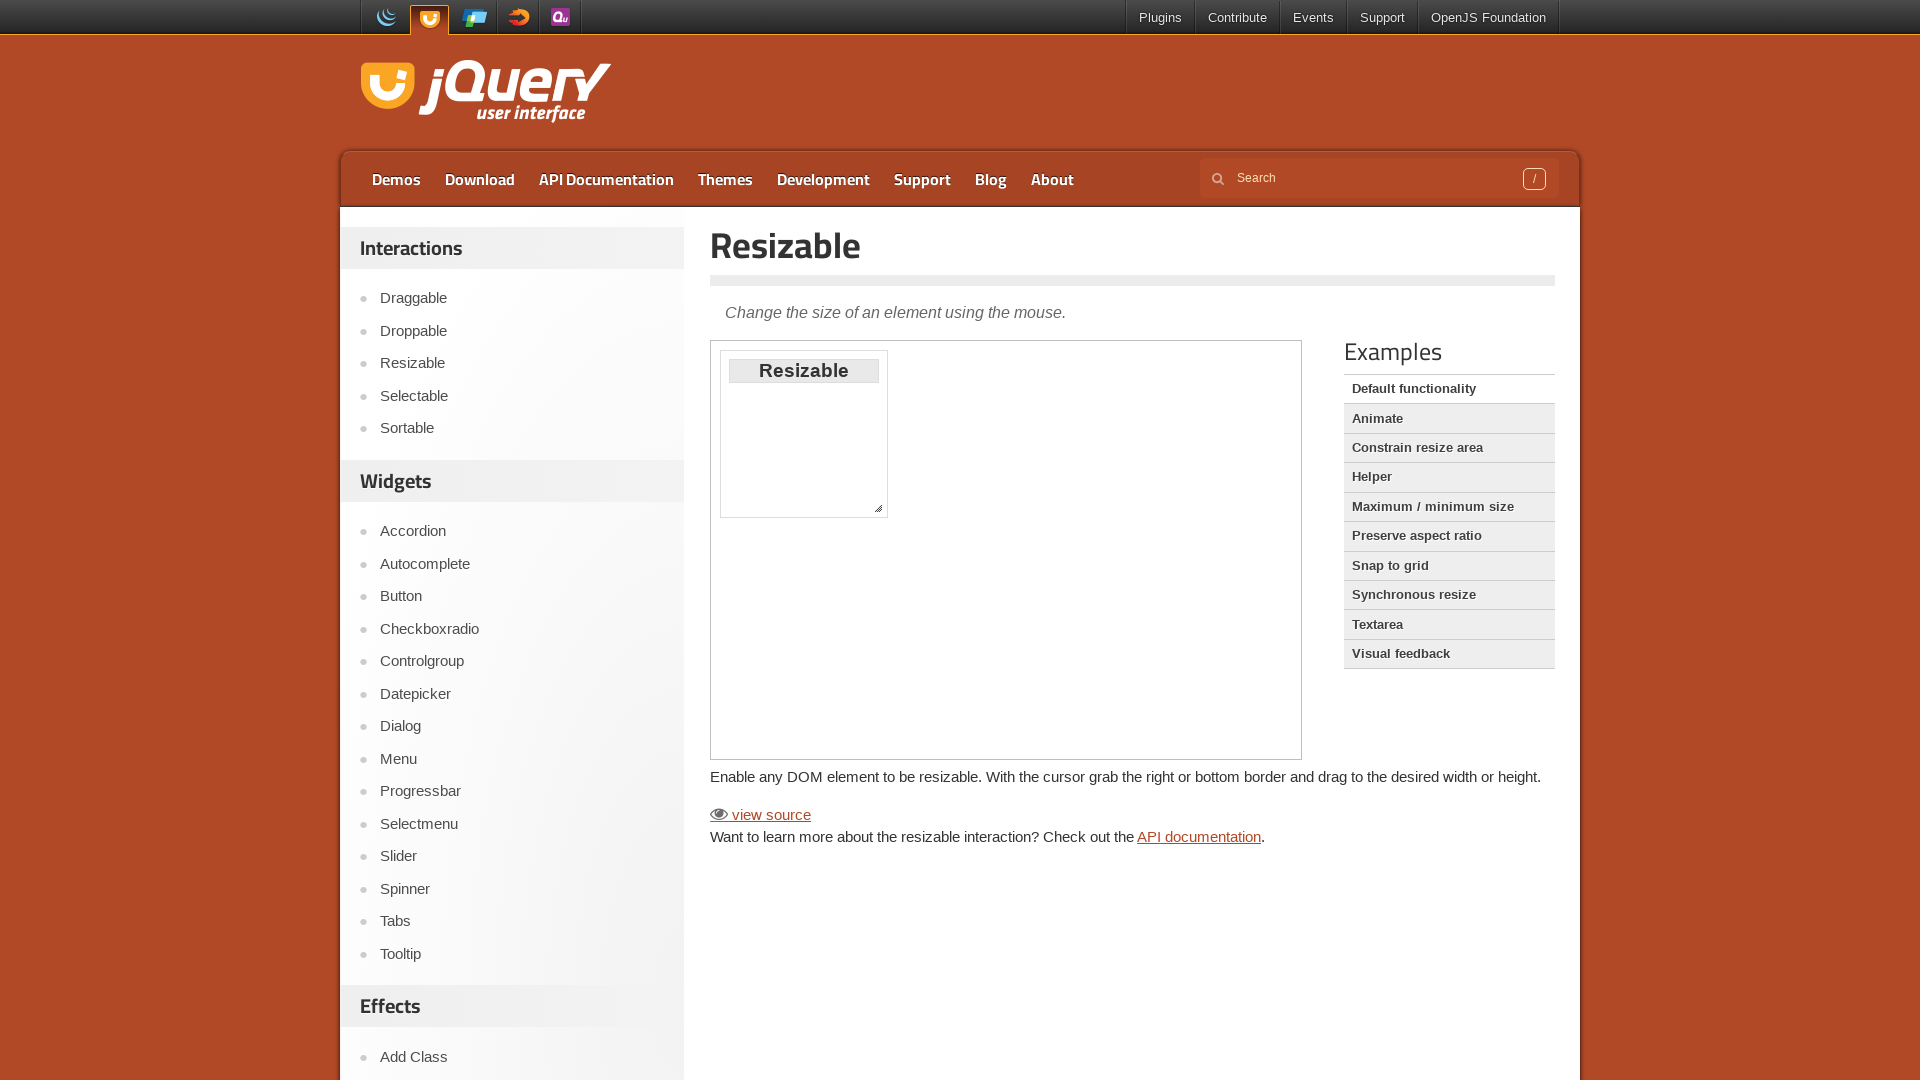

Moved mouse to center of resize handle at (878, 508)
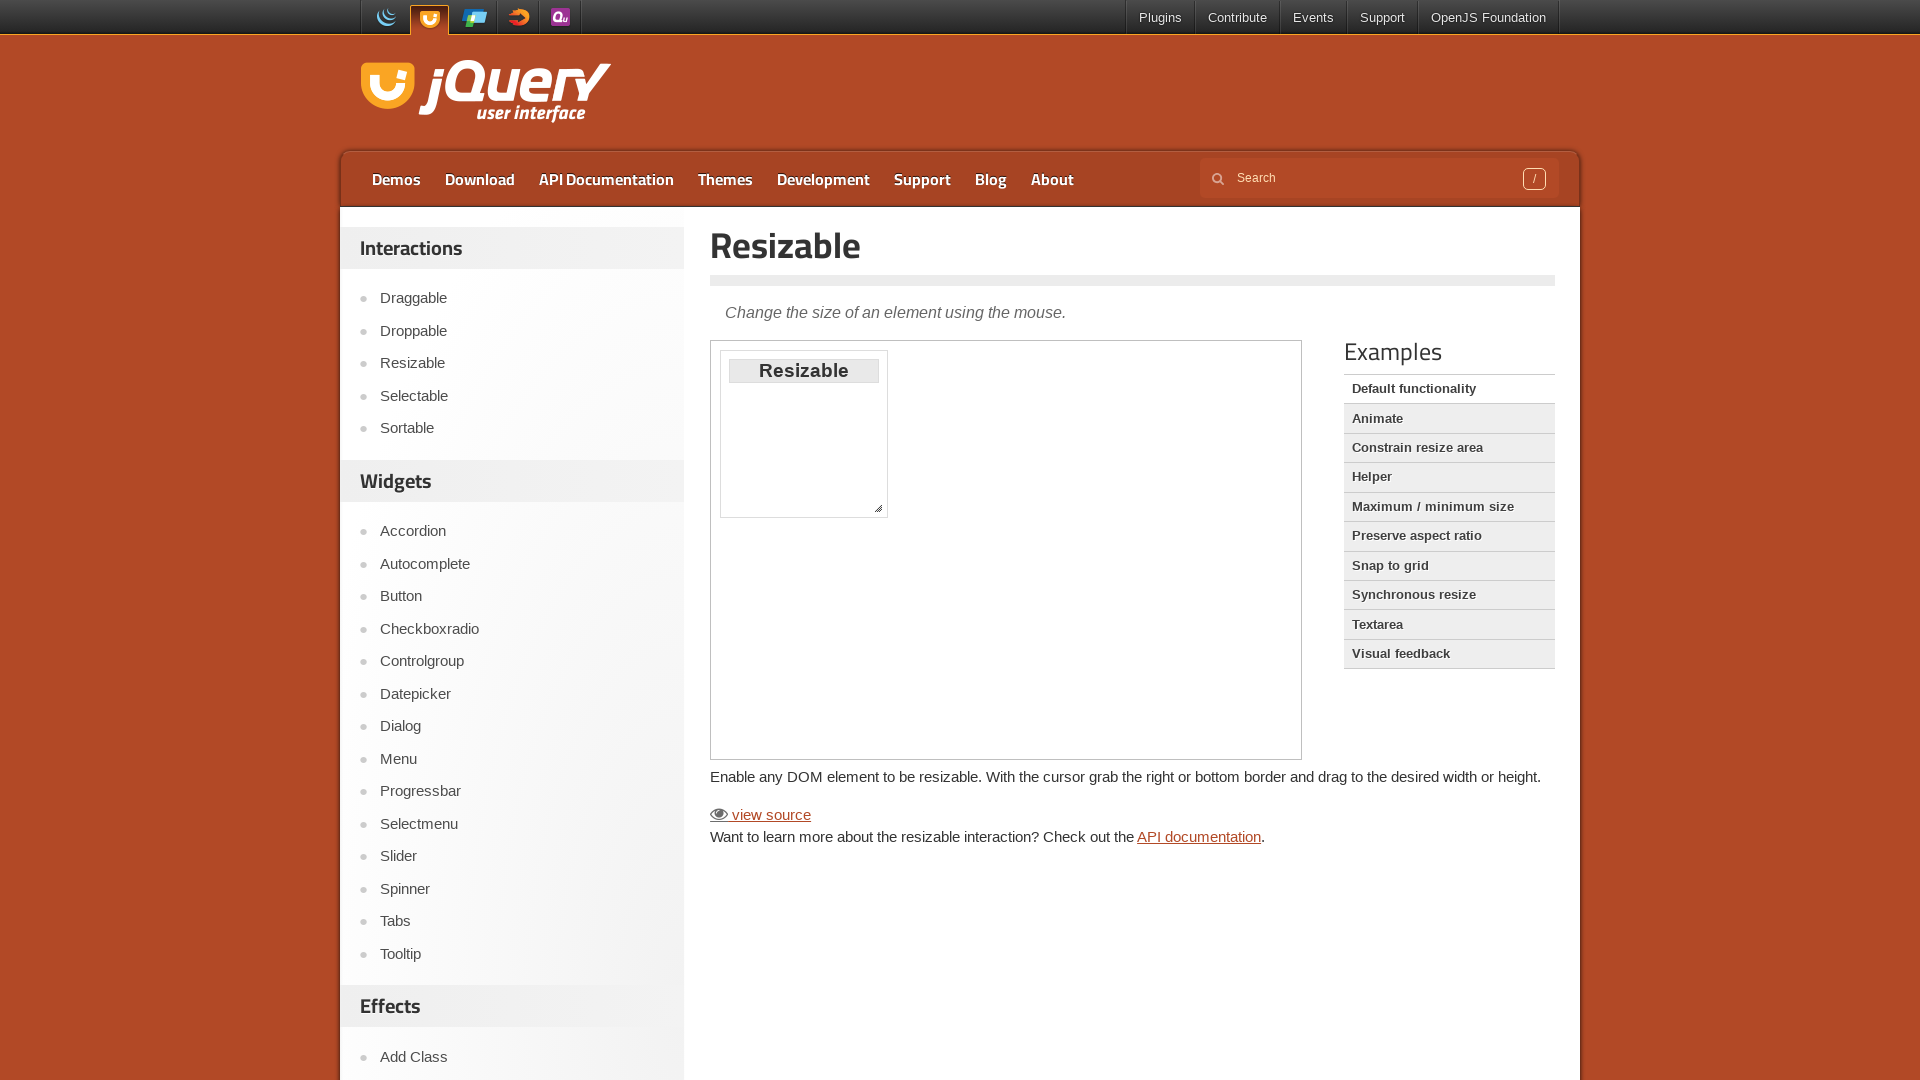

Pressed mouse button down on resize handle at (878, 508)
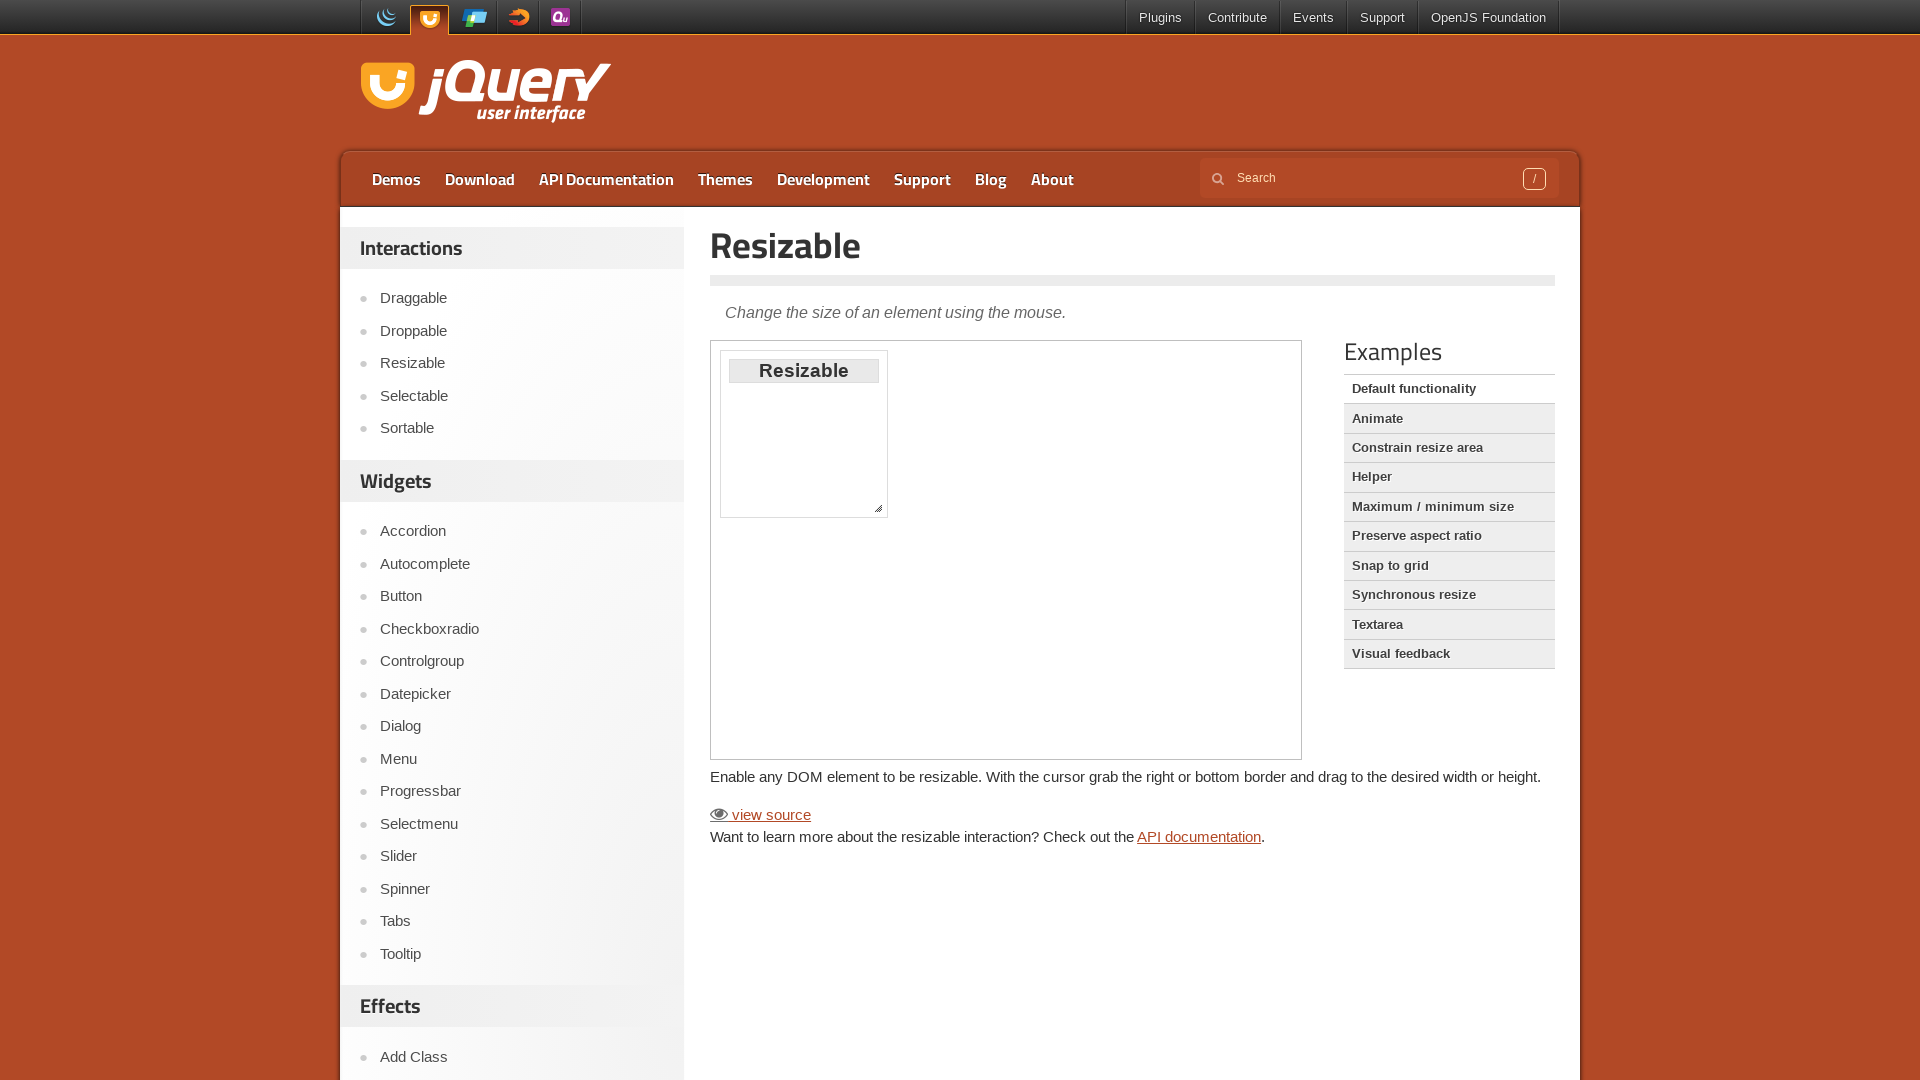

Dragged mouse 100 pixels right and 100 pixels down at (978, 608)
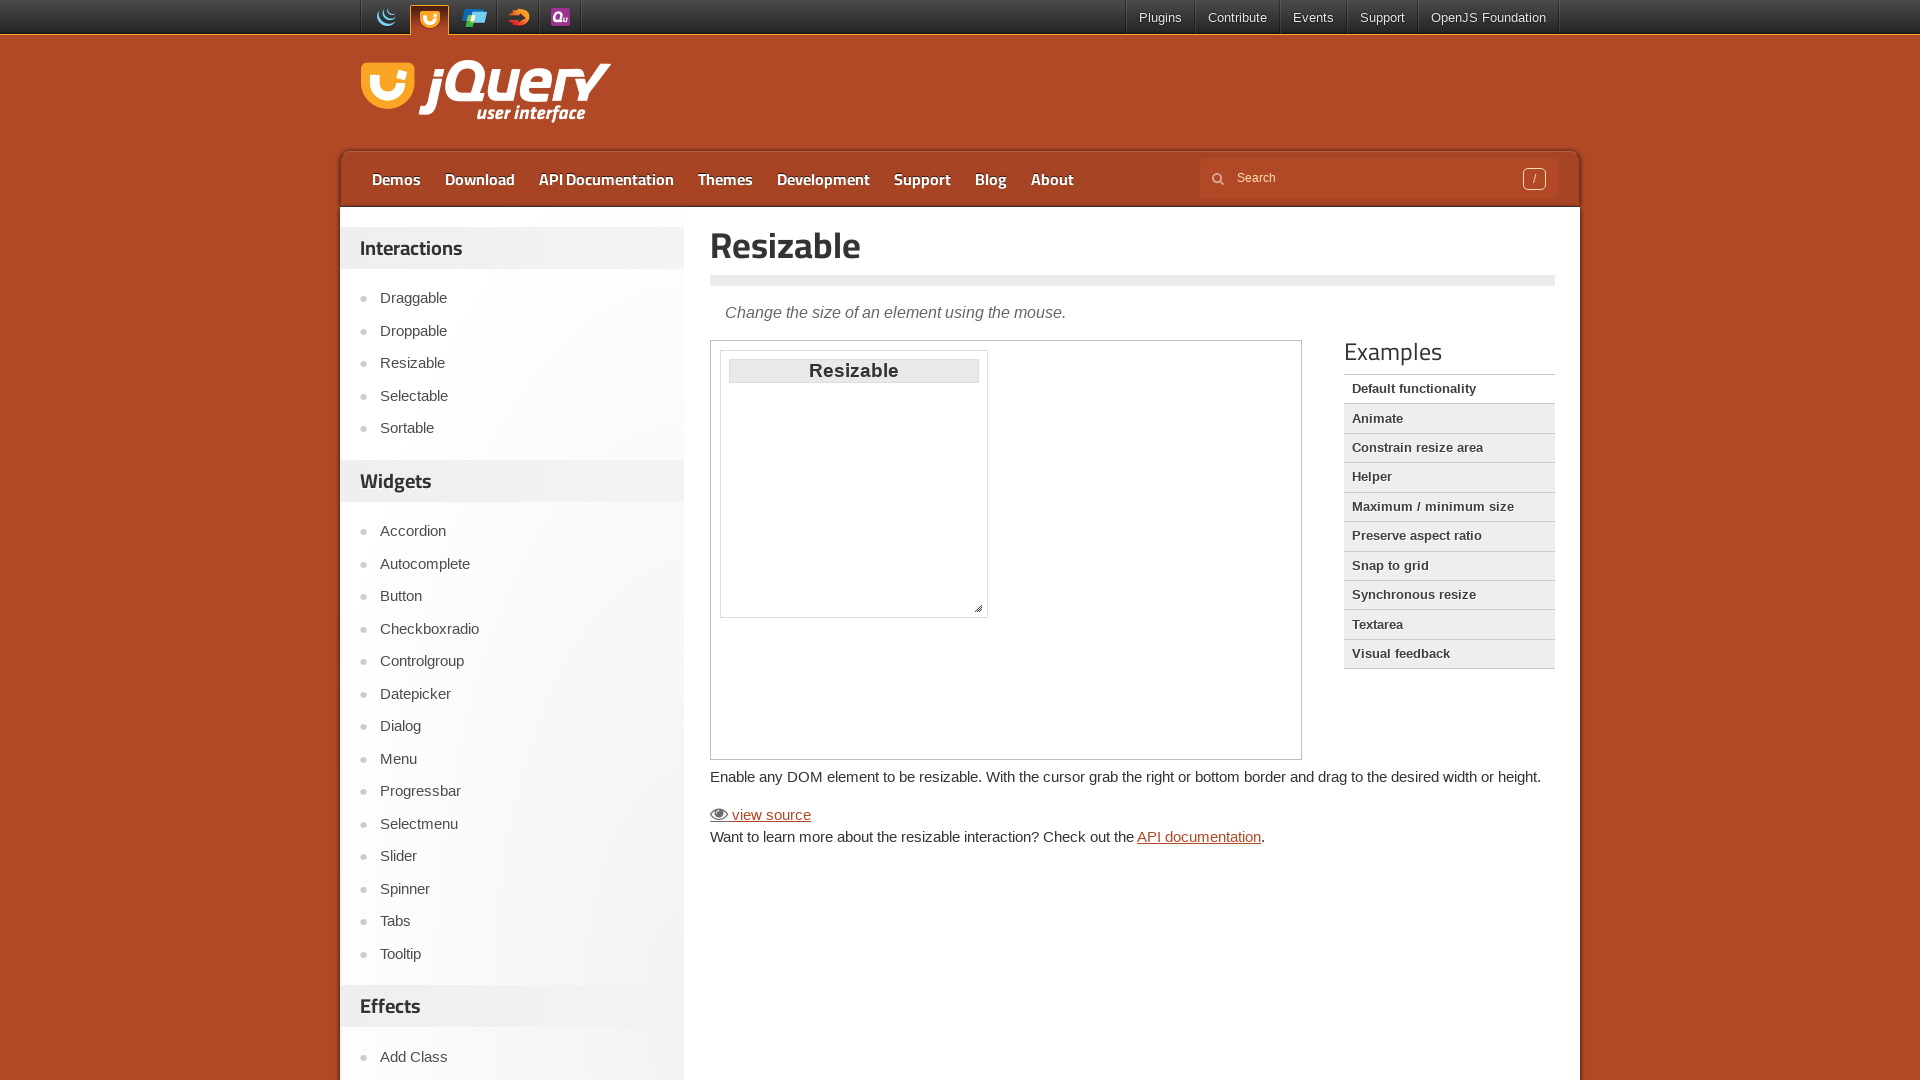

Released mouse button to complete resize action at (978, 608)
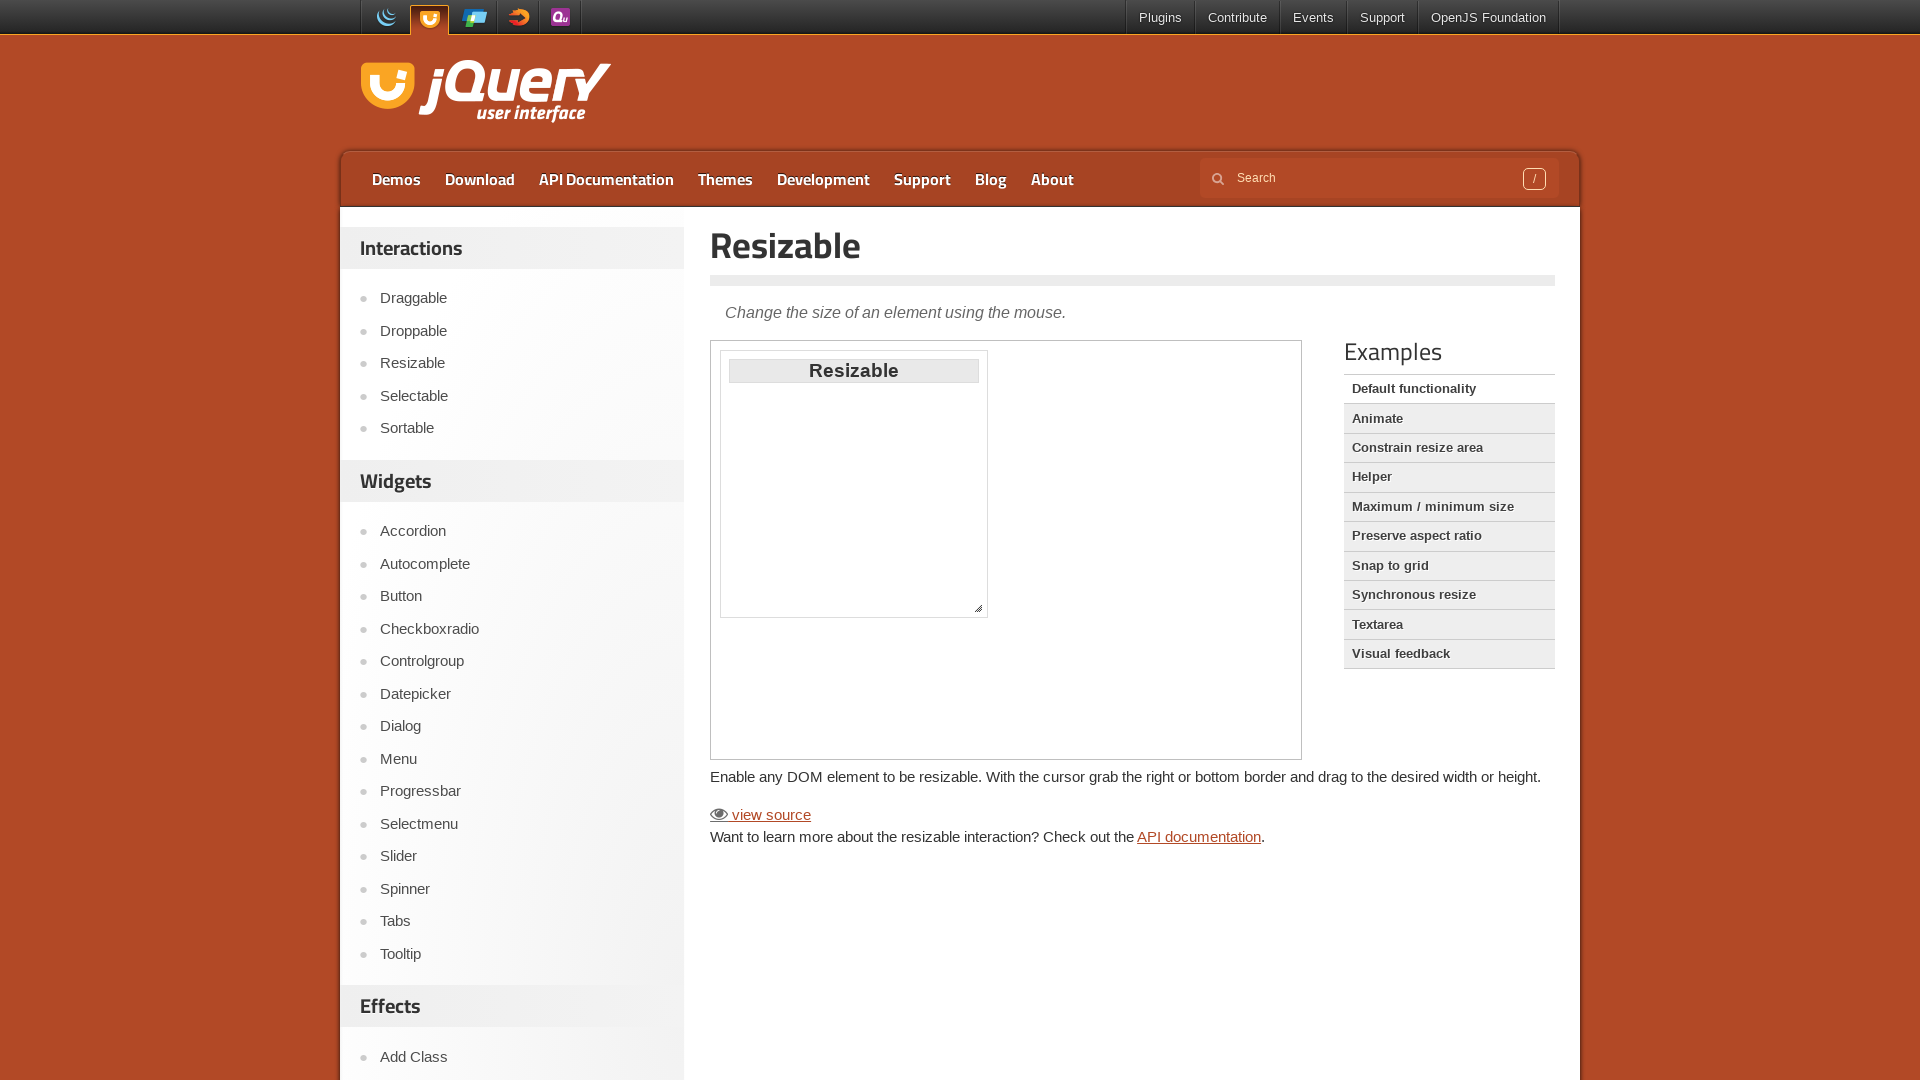

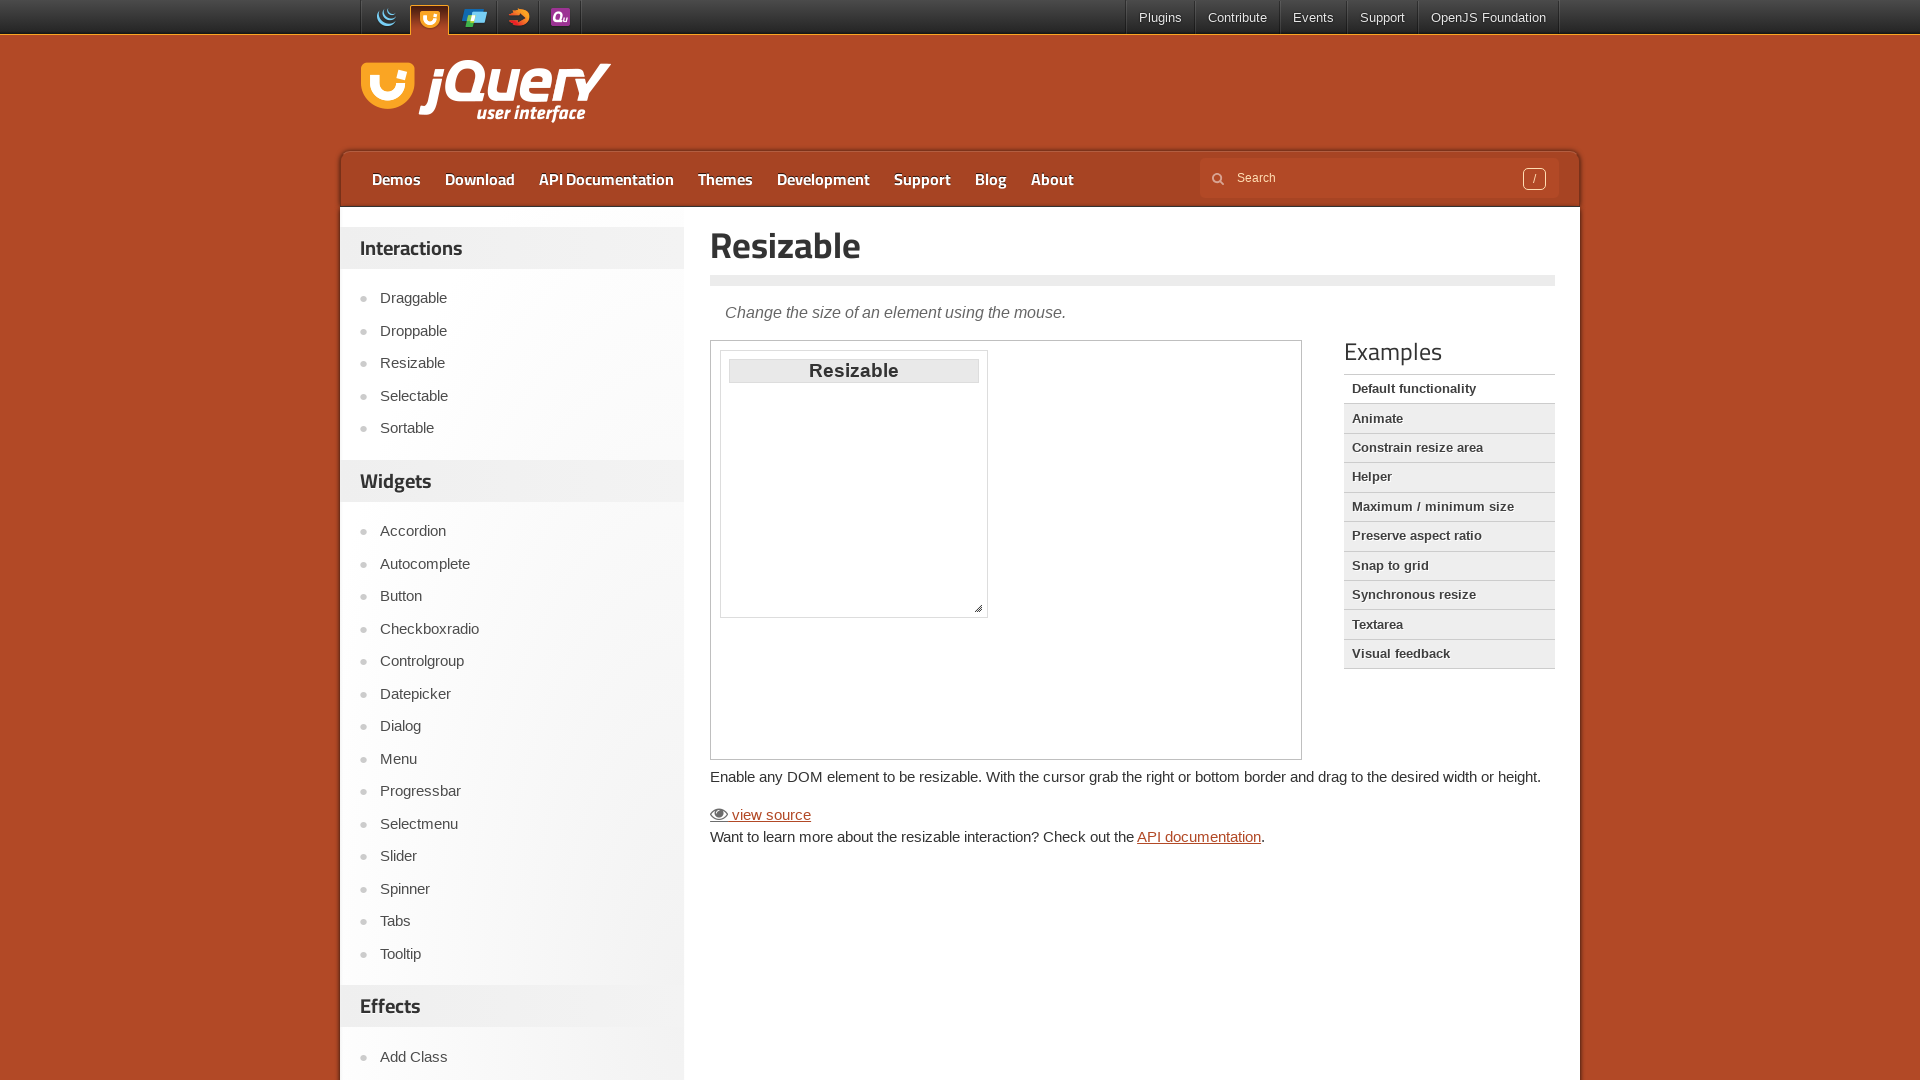